Navigates to the OrangeHRM demo site and maximizes the browser window to verify the page loads correctly.

Starting URL: https://opensource-demo.orangehrmlive.com/

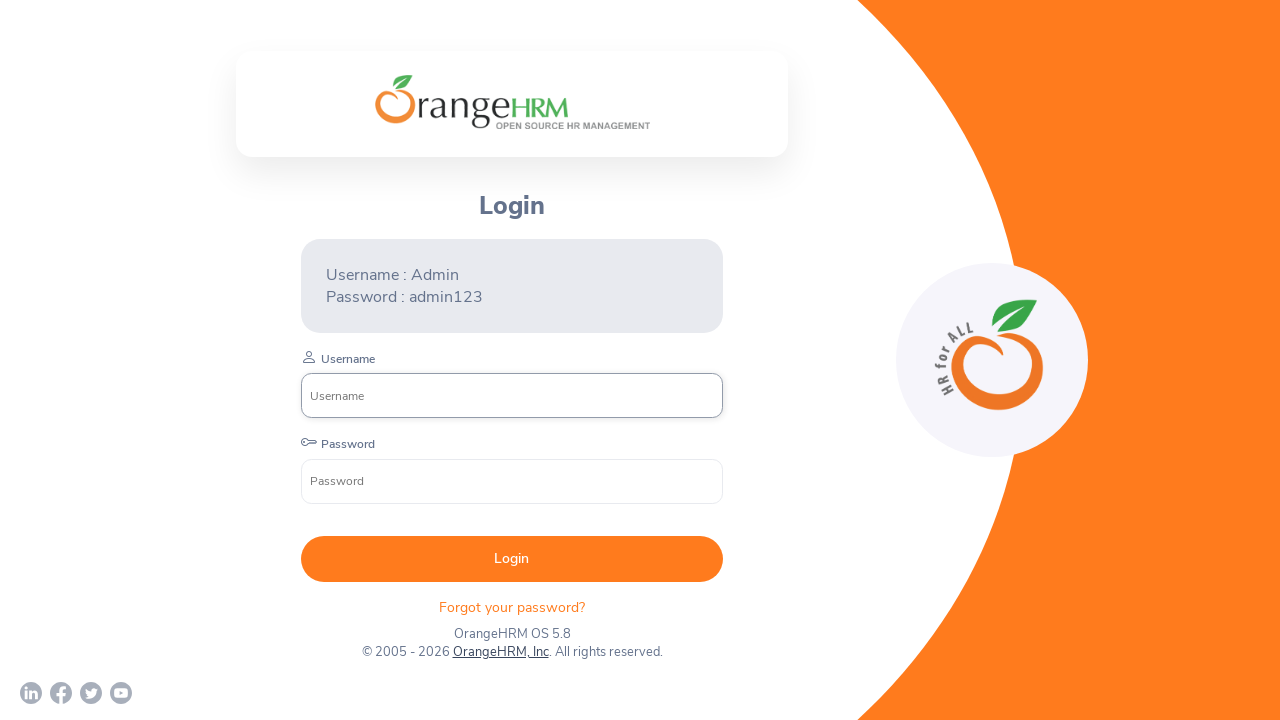

Set viewport size to 1920x1080 to maximize browser window
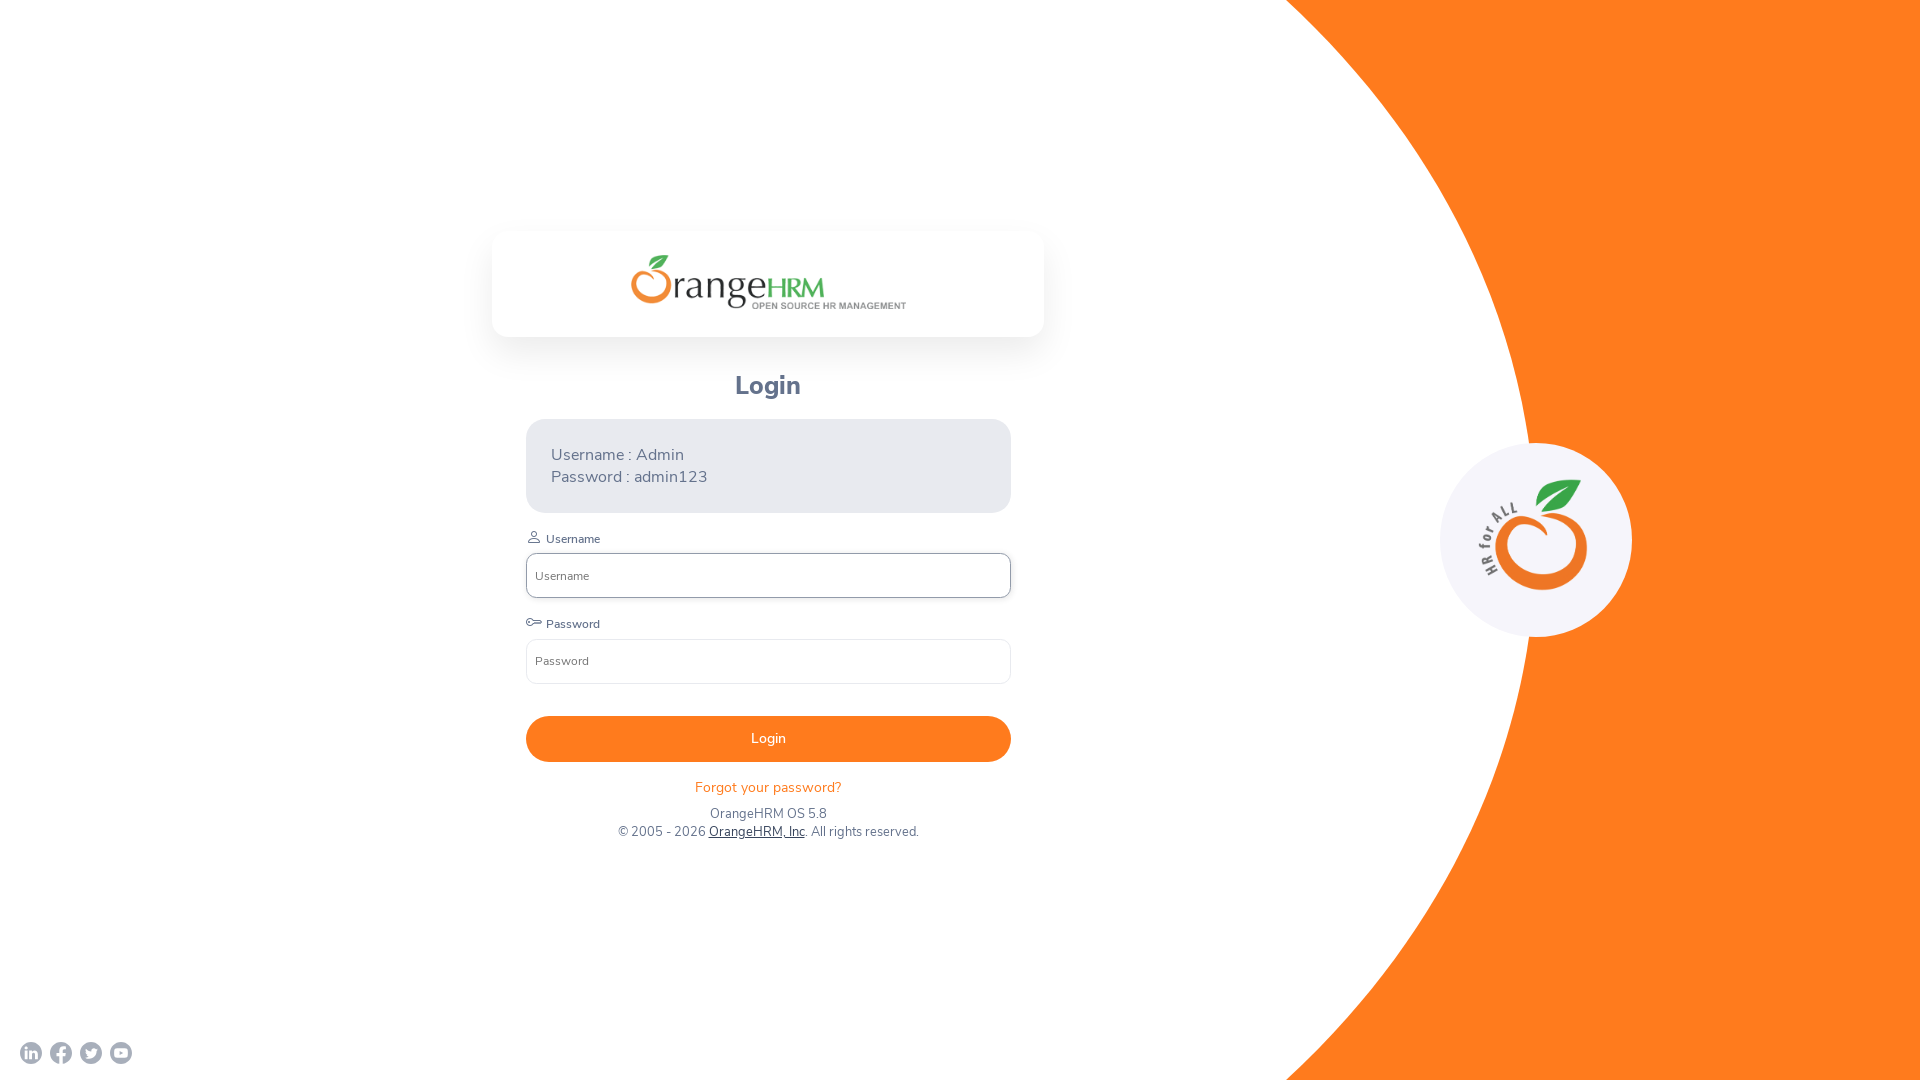

OrangeHRM demo page loaded successfully with DOM content ready
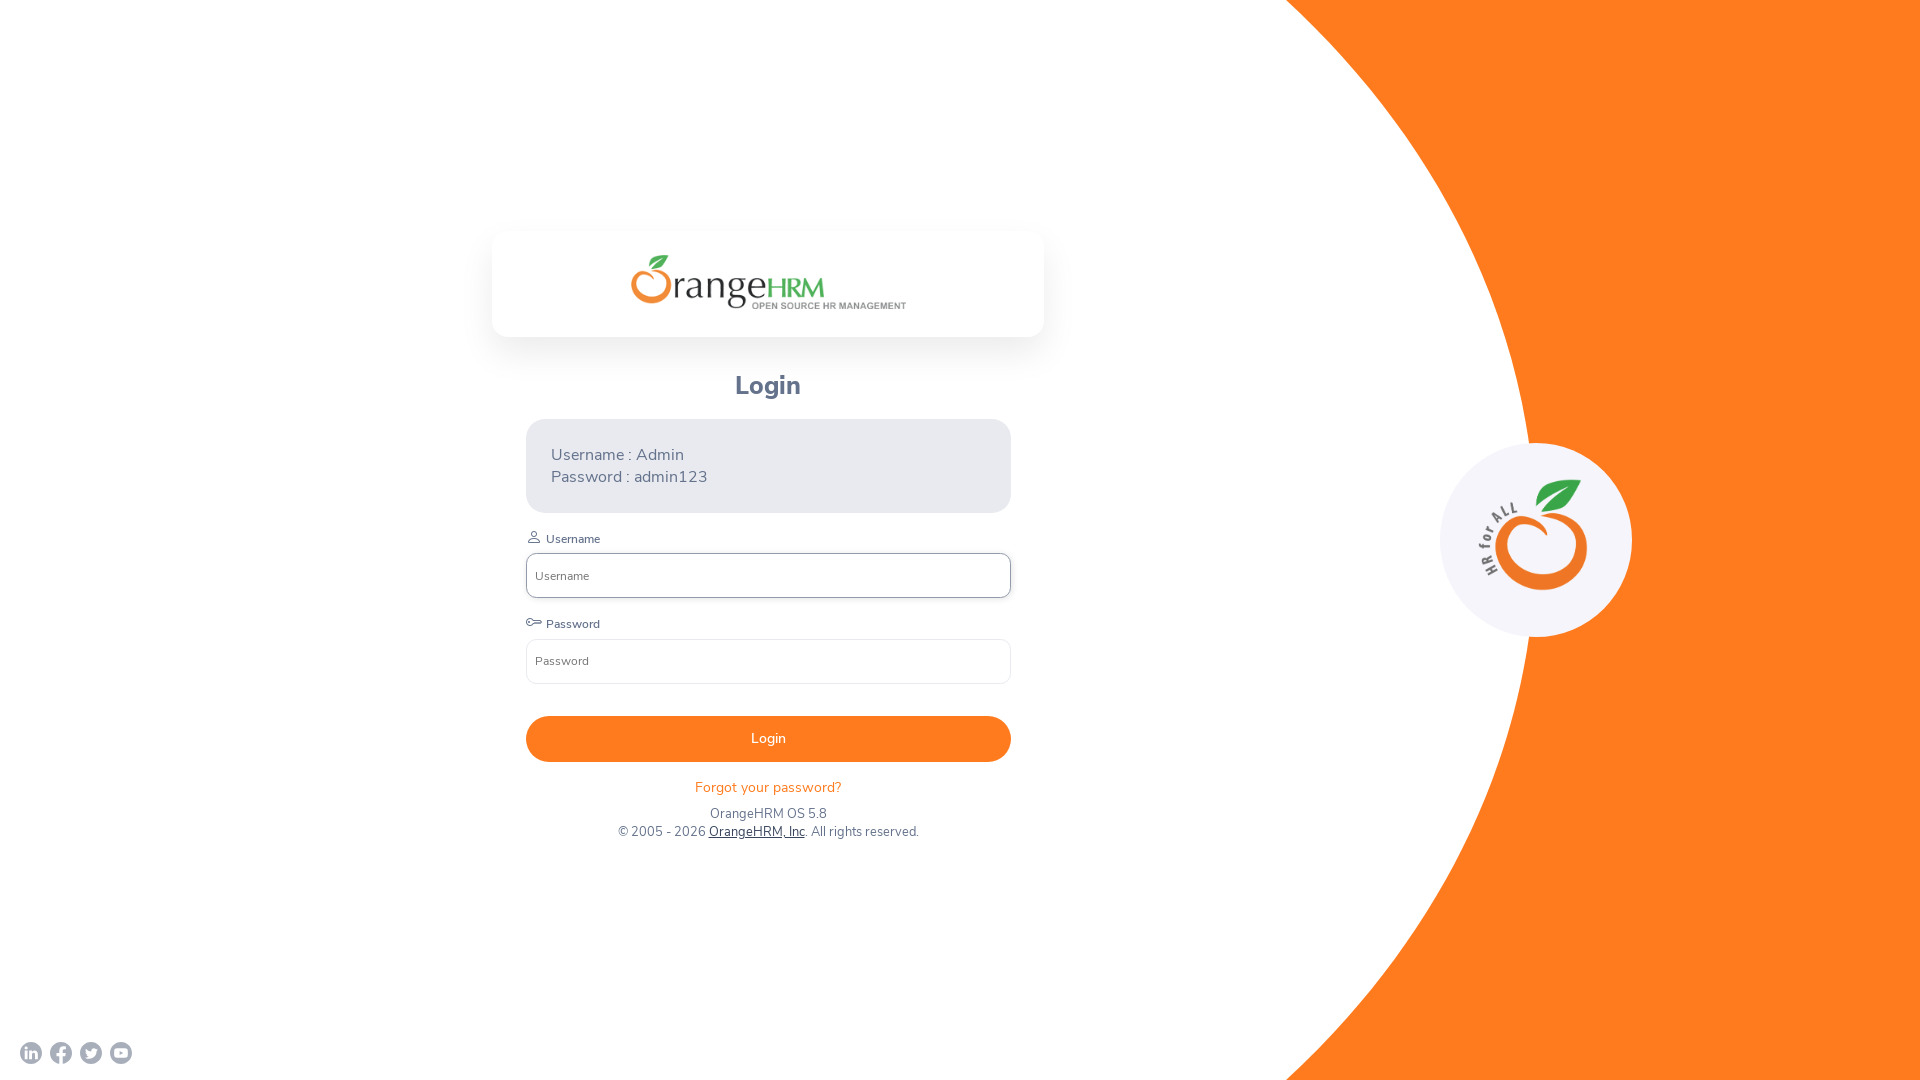

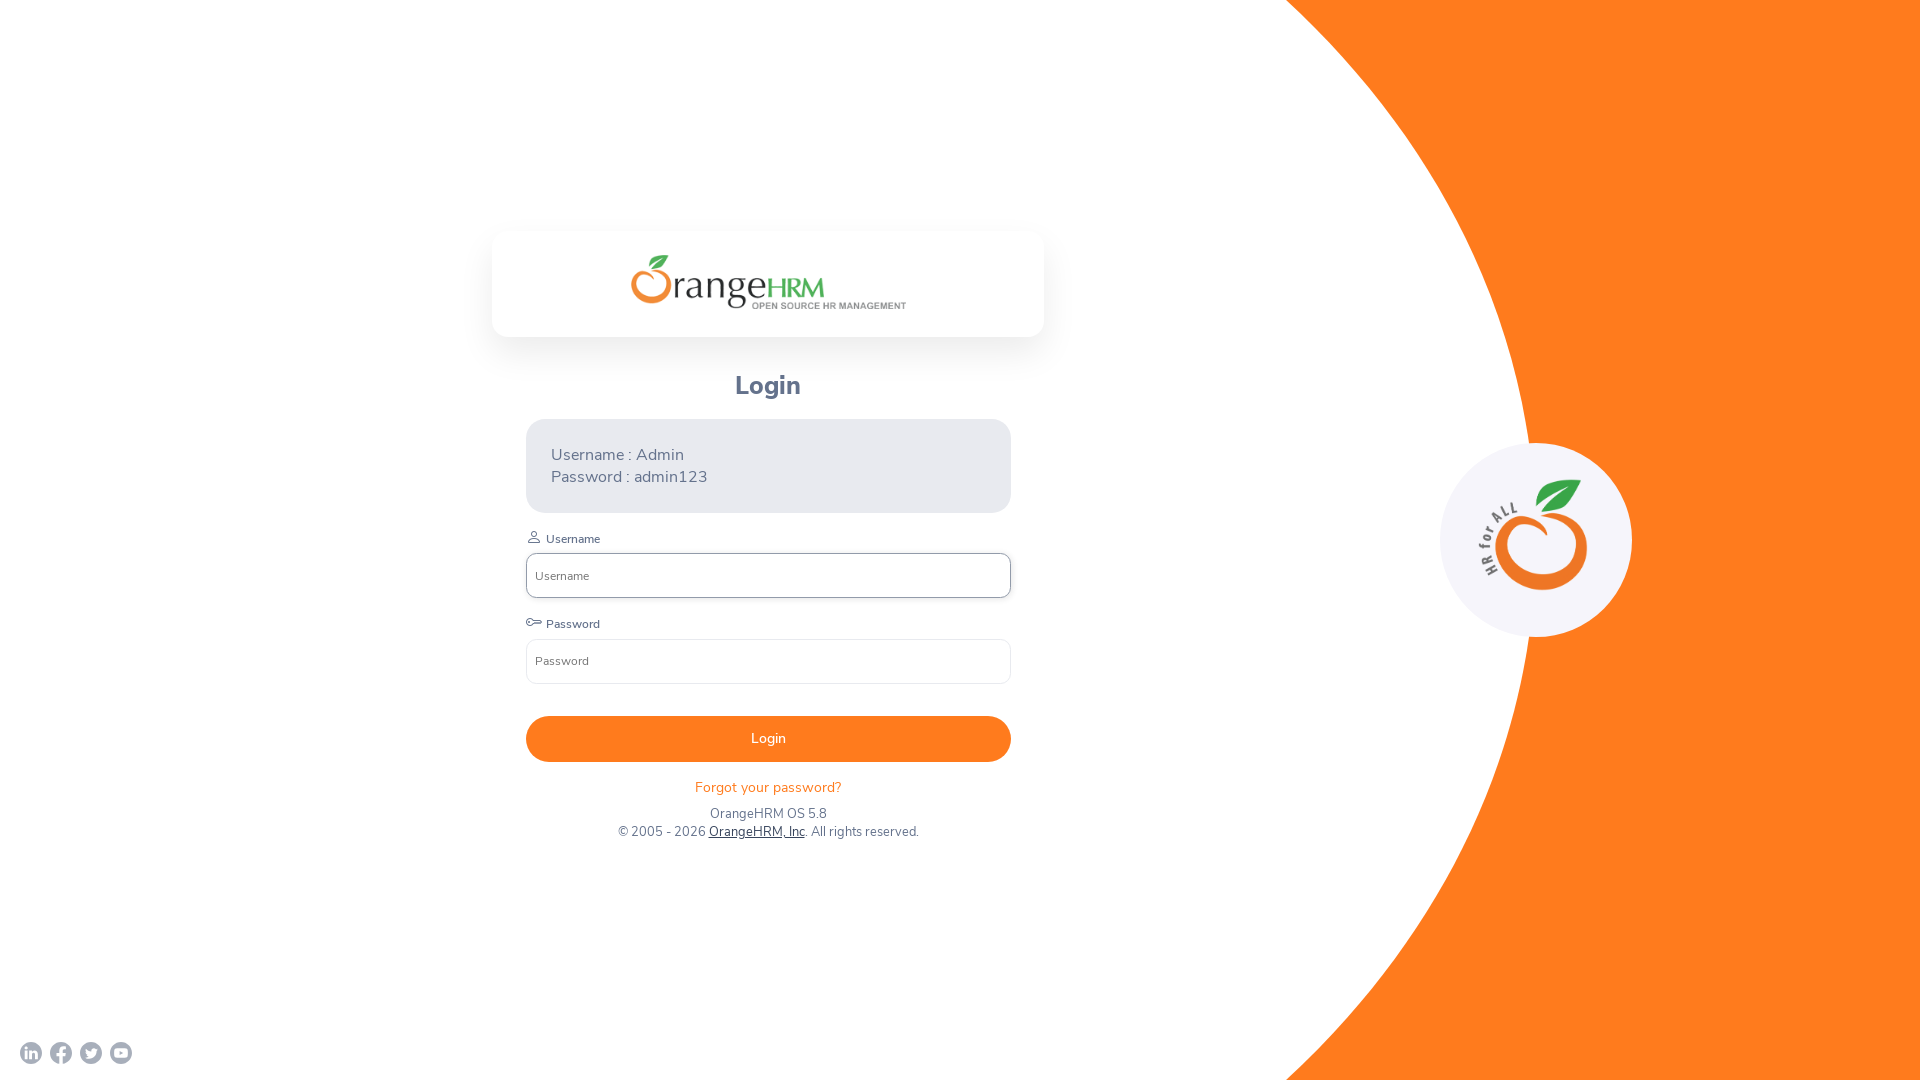